Tests filtering to display only completed items

Starting URL: https://demo.playwright.dev/todomvc

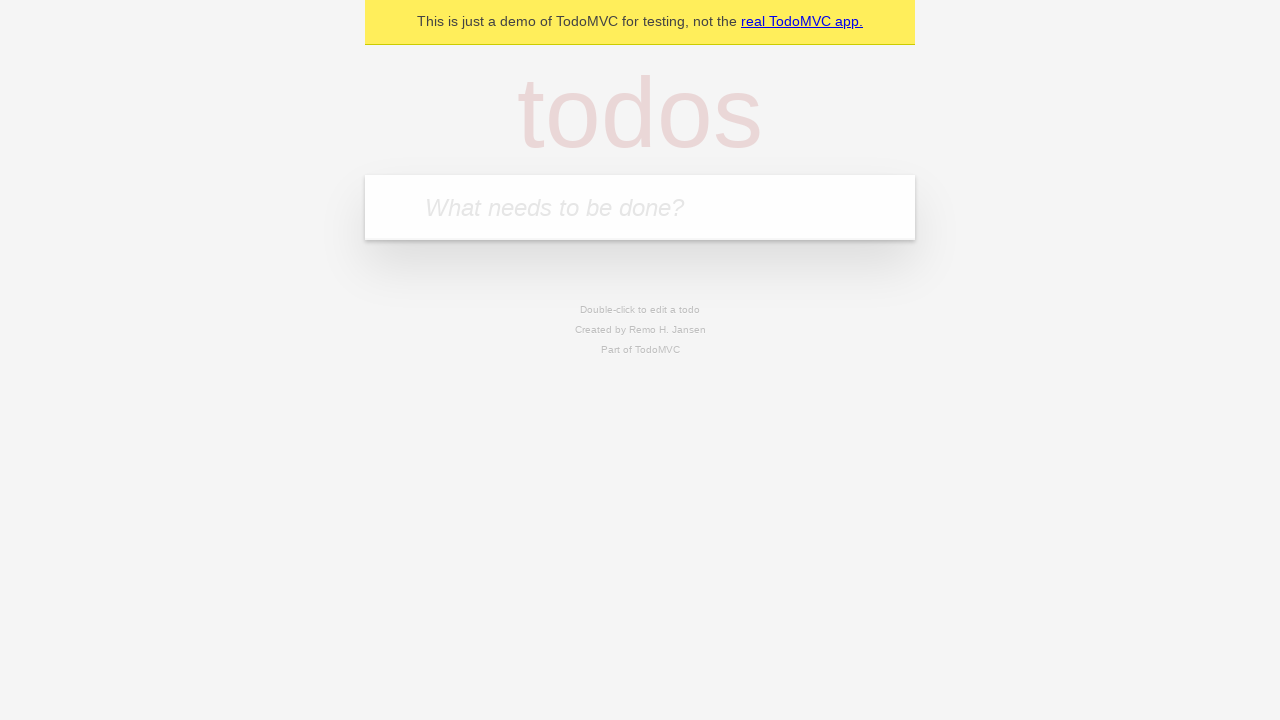

Filled todo input with 'buy some cheese' on internal:attr=[placeholder="What needs to be done?"i]
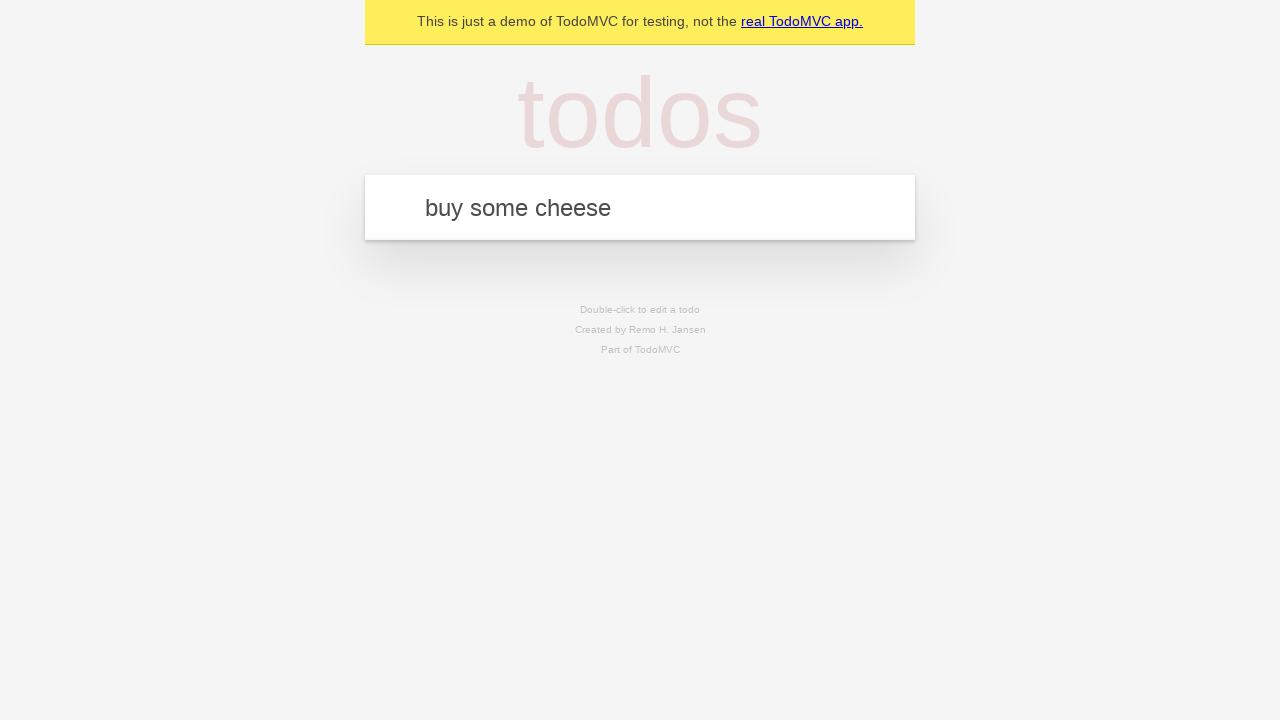

Pressed Enter to add todo 'buy some cheese' on internal:attr=[placeholder="What needs to be done?"i]
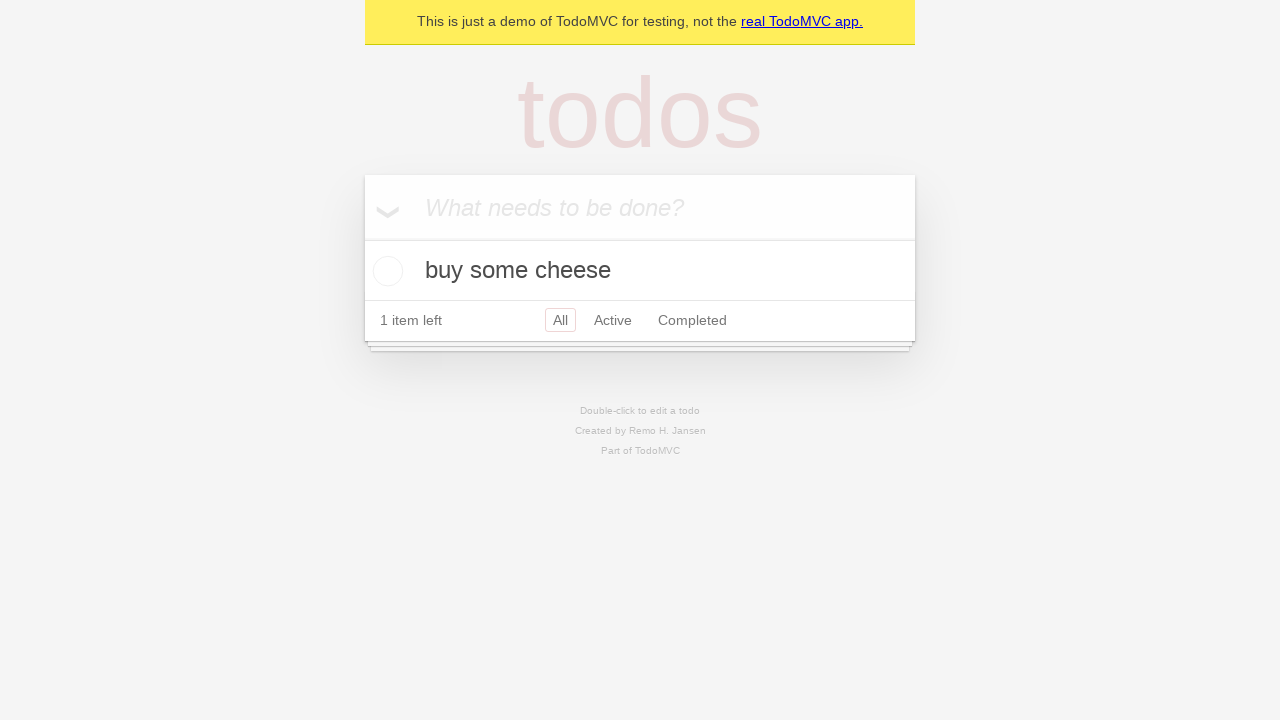

Filled todo input with 'feed the cat' on internal:attr=[placeholder="What needs to be done?"i]
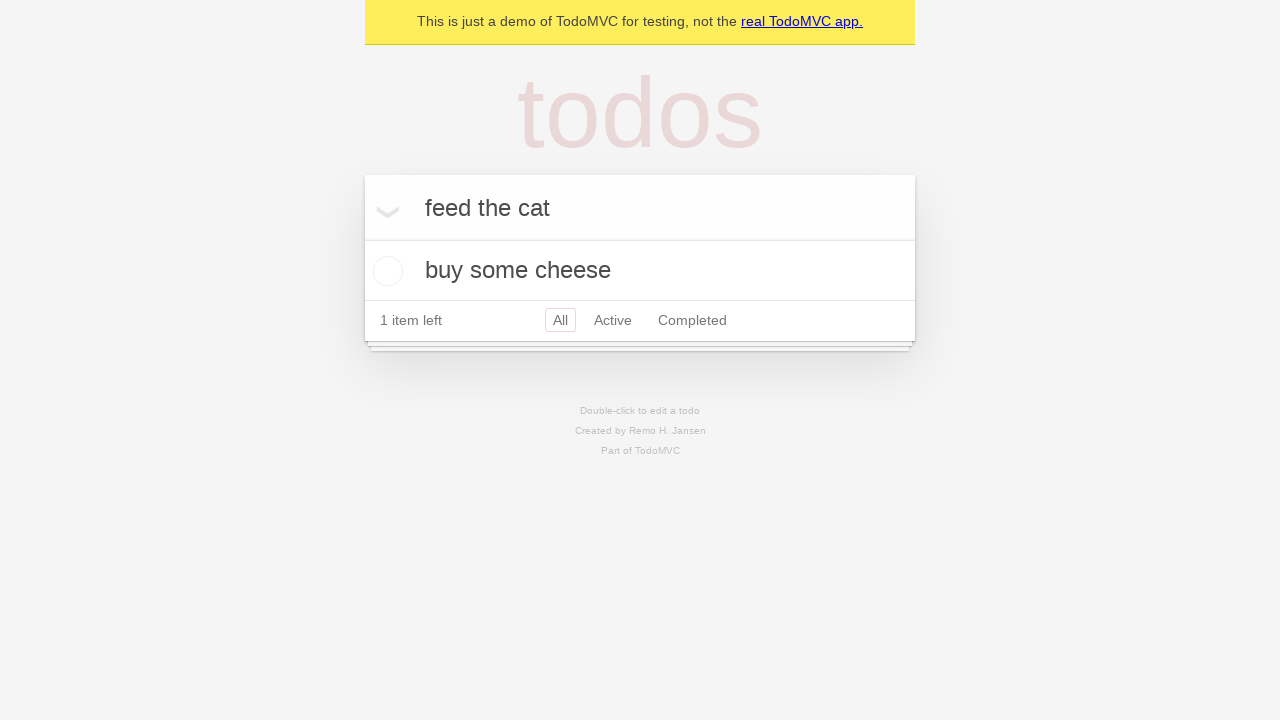

Pressed Enter to add todo 'feed the cat' on internal:attr=[placeholder="What needs to be done?"i]
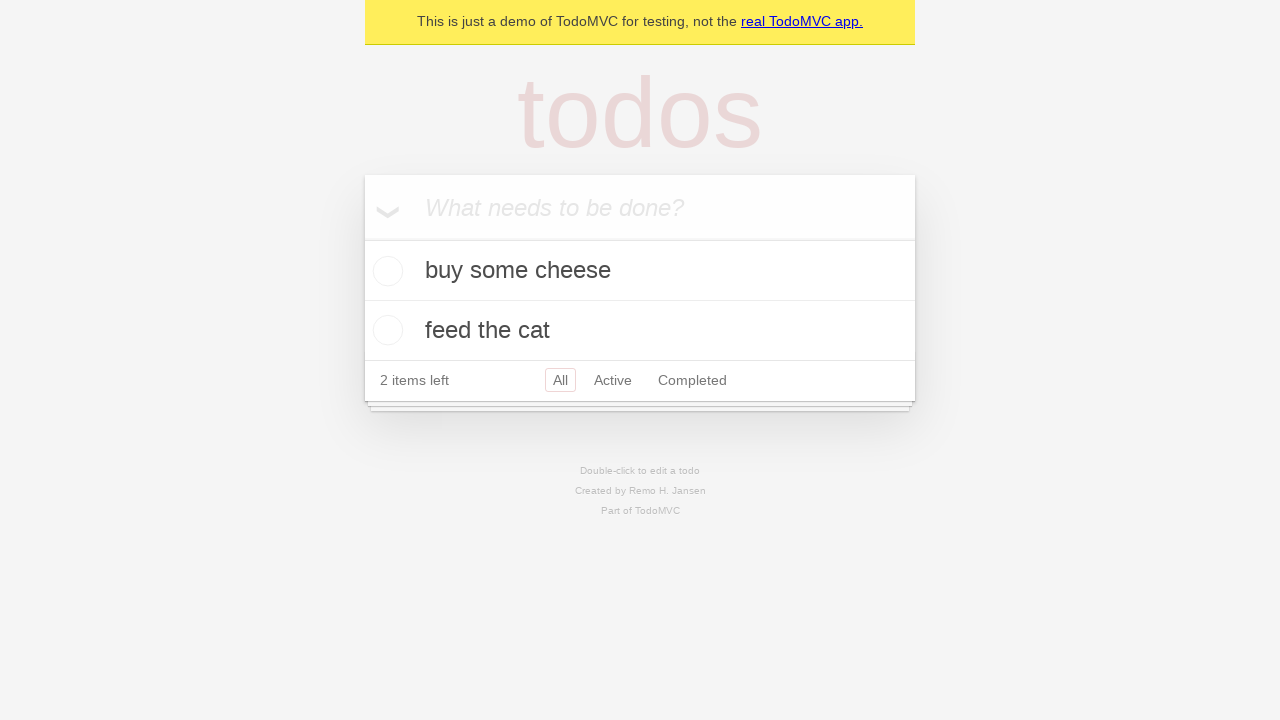

Filled todo input with 'book a doctors appointment' on internal:attr=[placeholder="What needs to be done?"i]
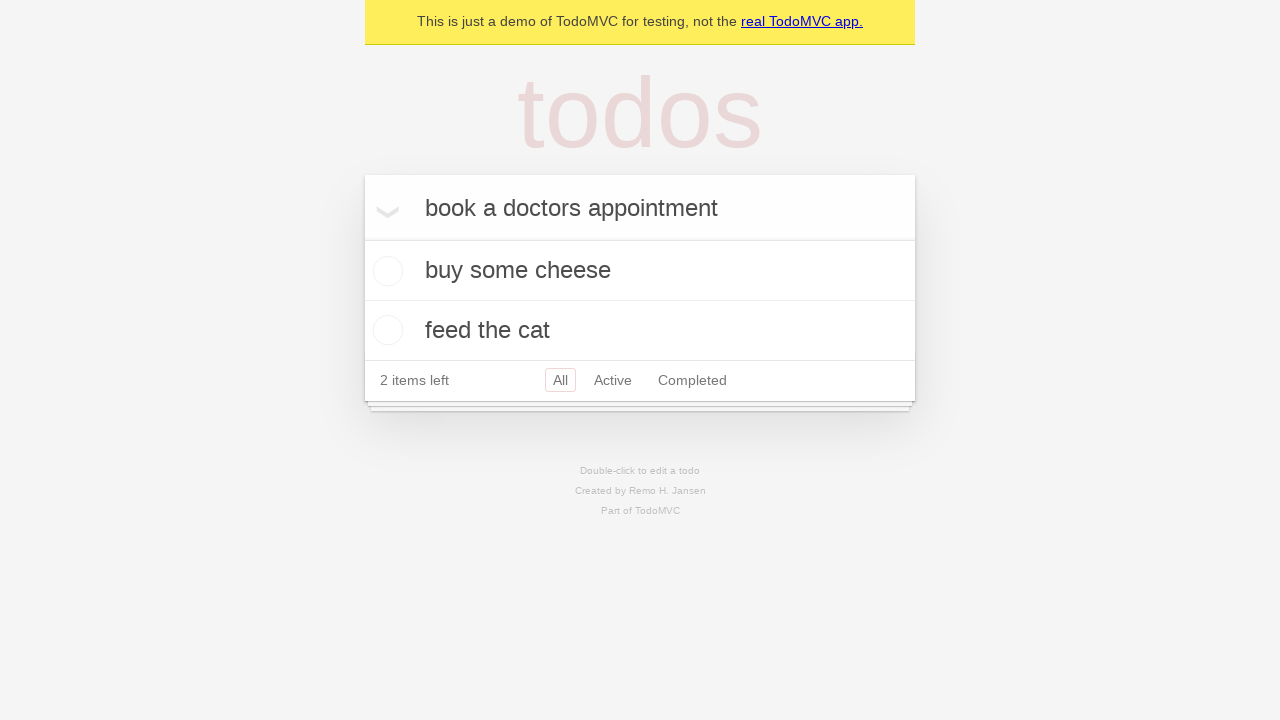

Pressed Enter to add todo 'book a doctors appointment' on internal:attr=[placeholder="What needs to be done?"i]
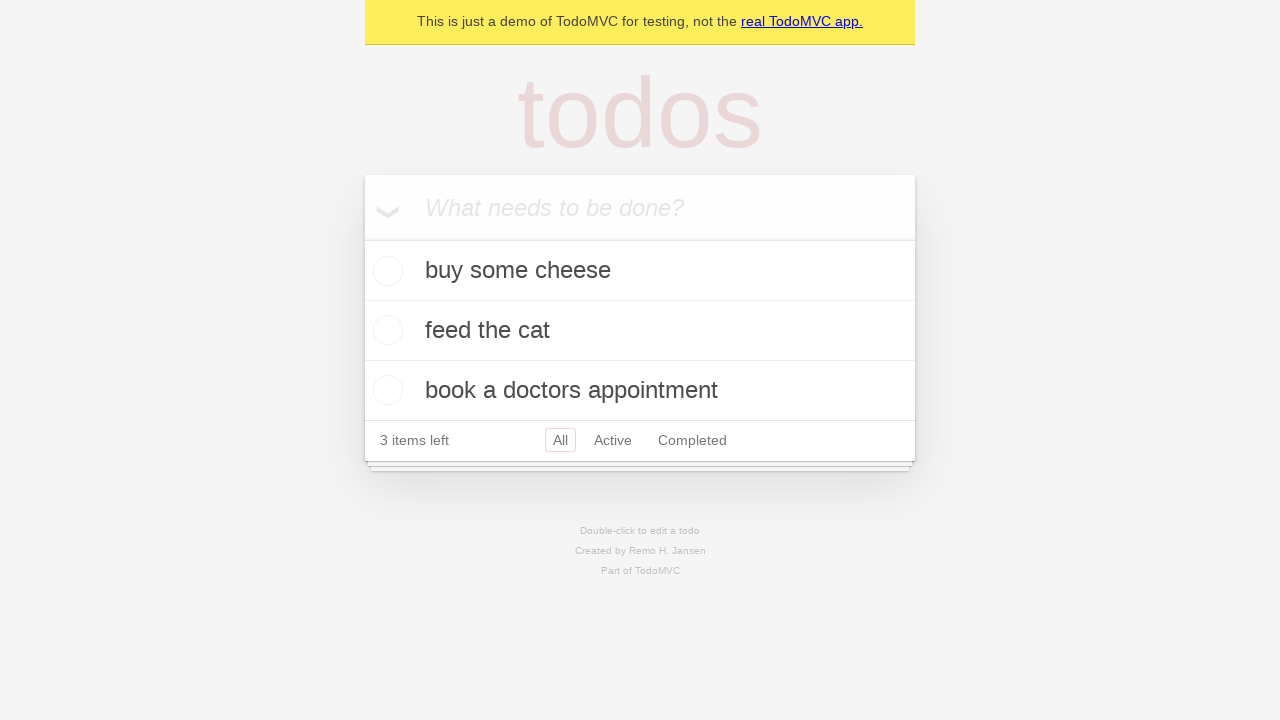

Waited for all 3 todo items to be added
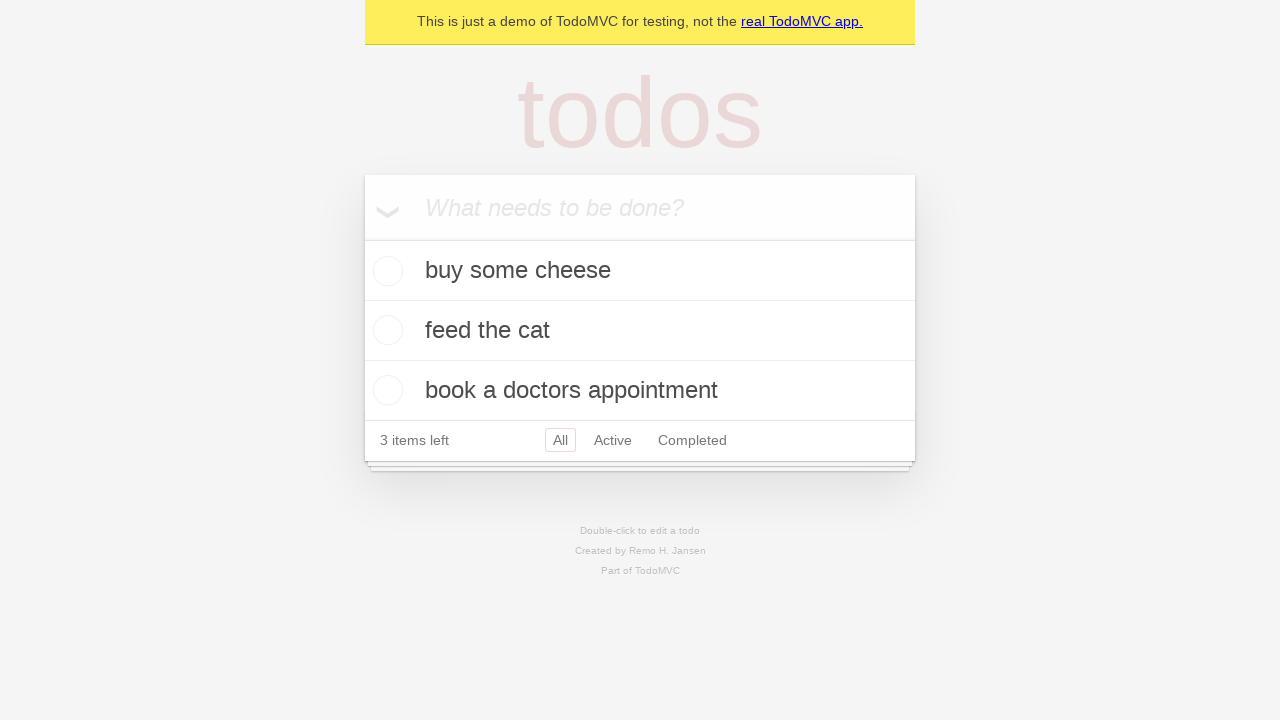

Checked the checkbox for the second todo item (feed the cat) at (385, 330) on internal:testid=[data-testid="todo-item"s] >> nth=1 >> internal:role=checkbox
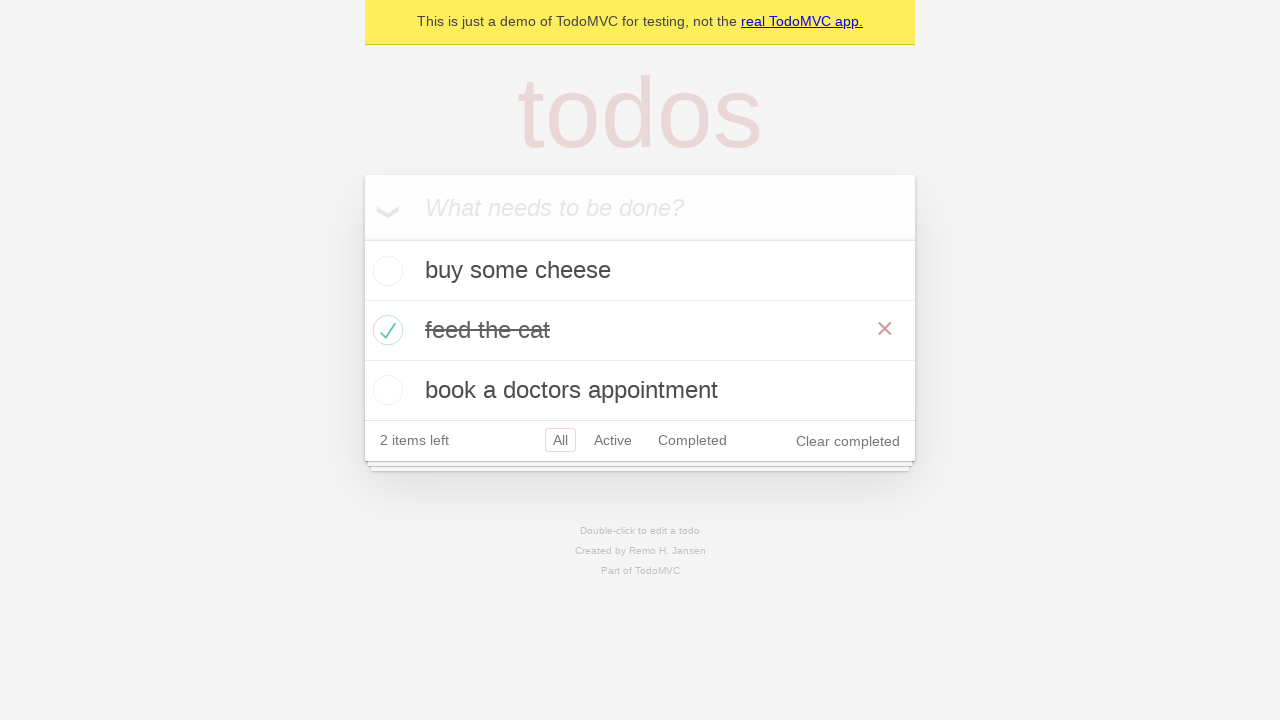

Clicked the 'Completed' filter link to display only completed items at (692, 440) on internal:role=link[name="Completed"i]
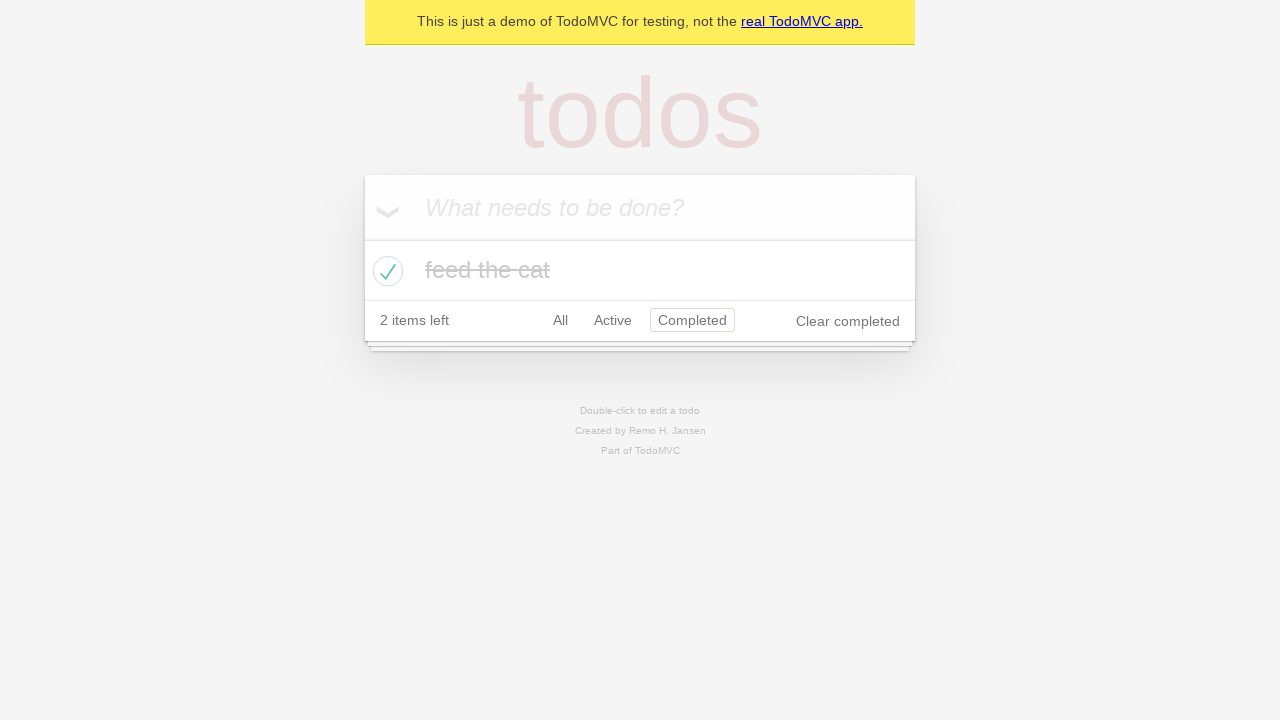

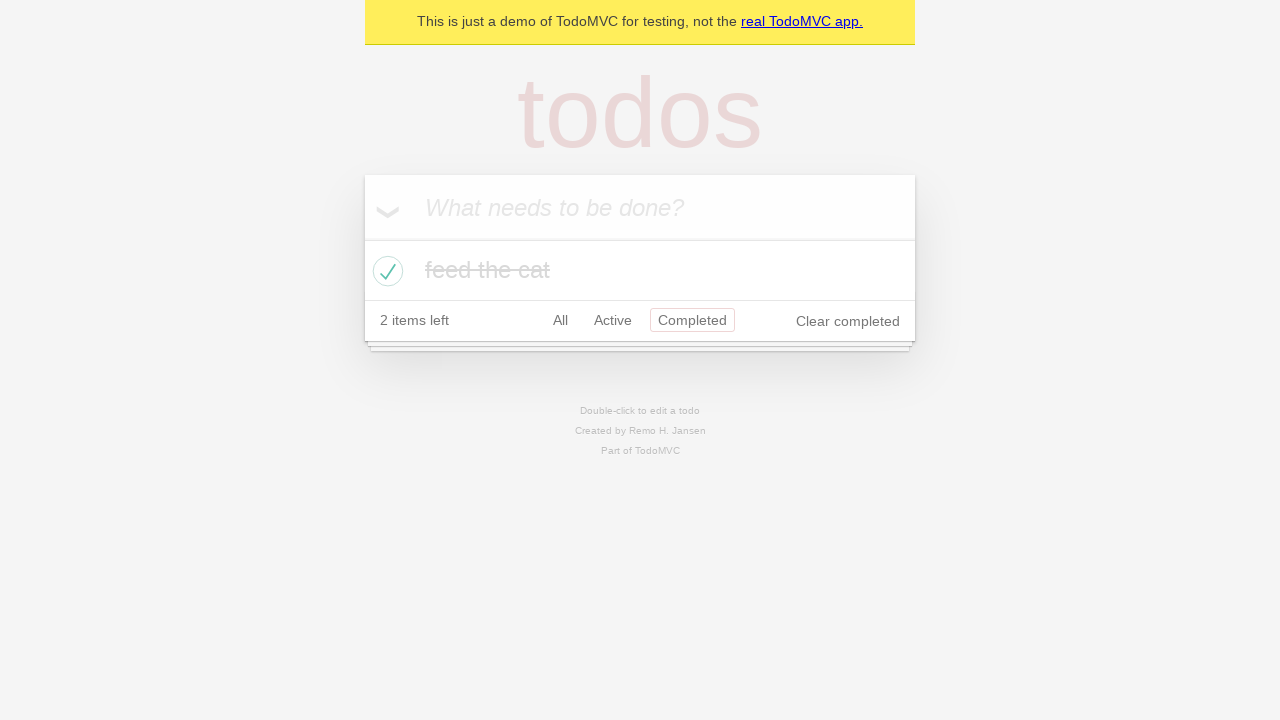